Tests that an error message is displayed when attempting to login without entering username and password on the SauceDemo login page

Starting URL: https://www.saucedemo.com/

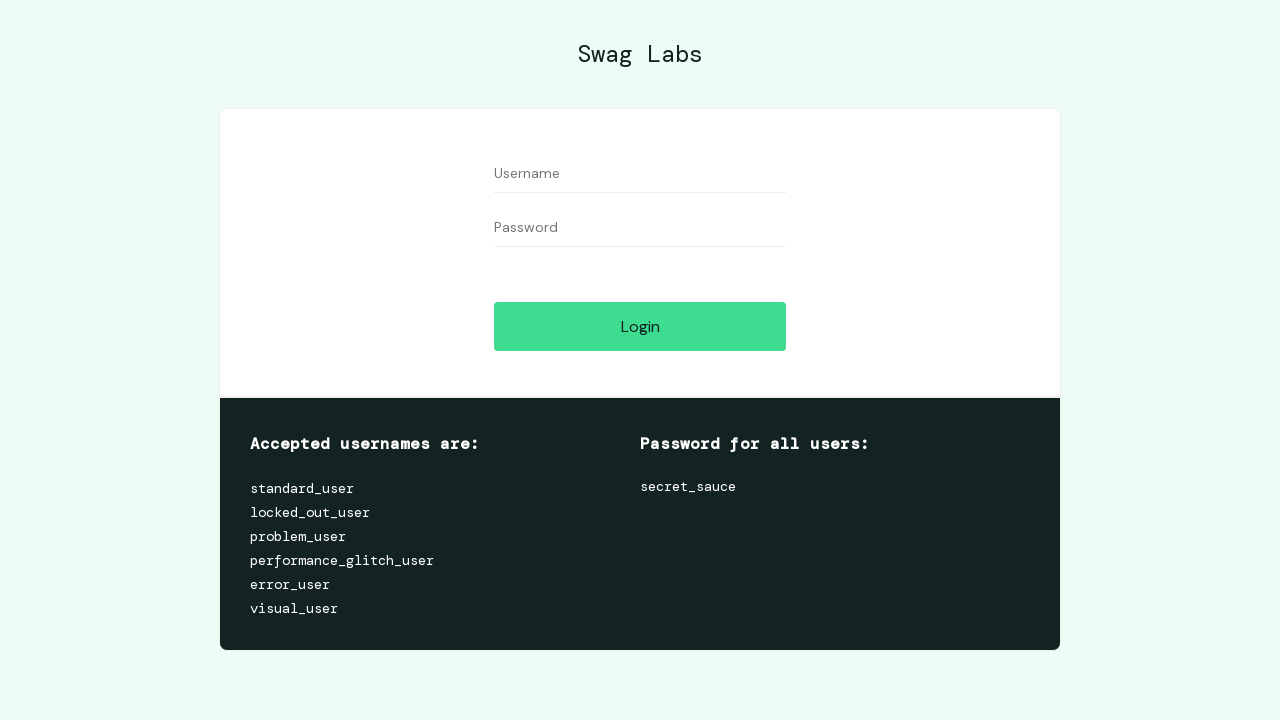

Clicked login button without entering username and password at (640, 326) on #login-button
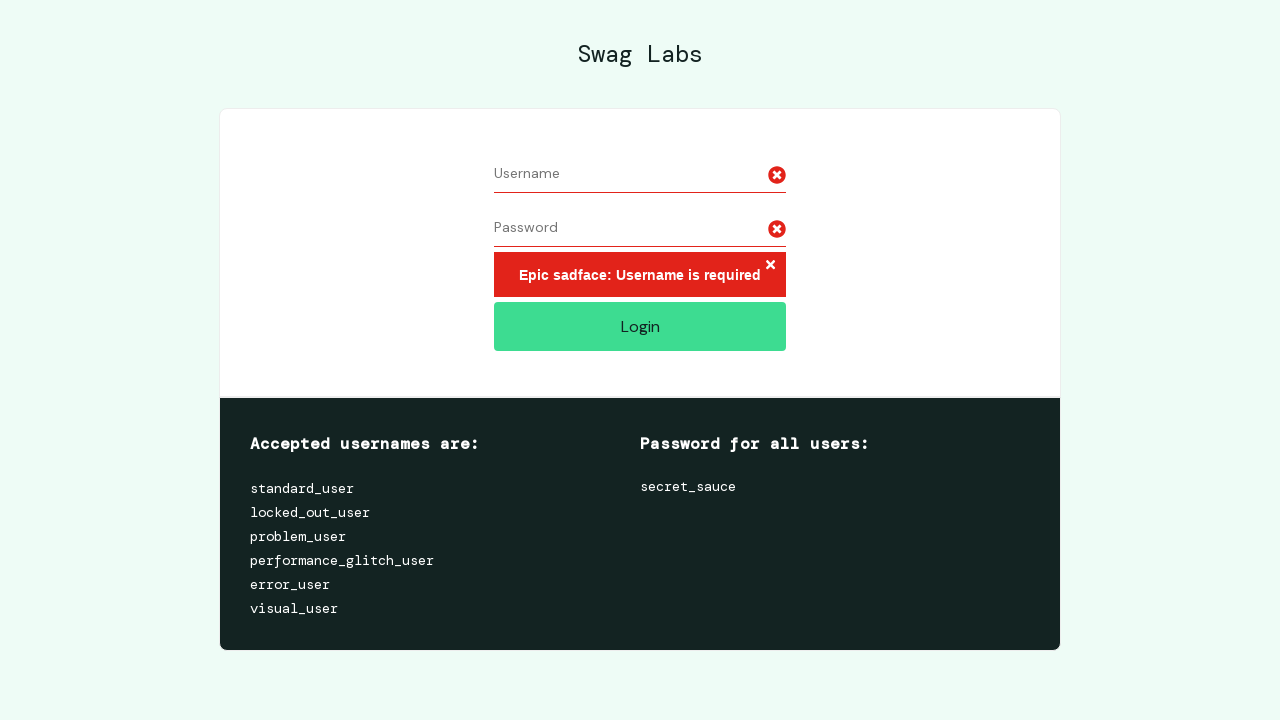

Retrieved error message text content
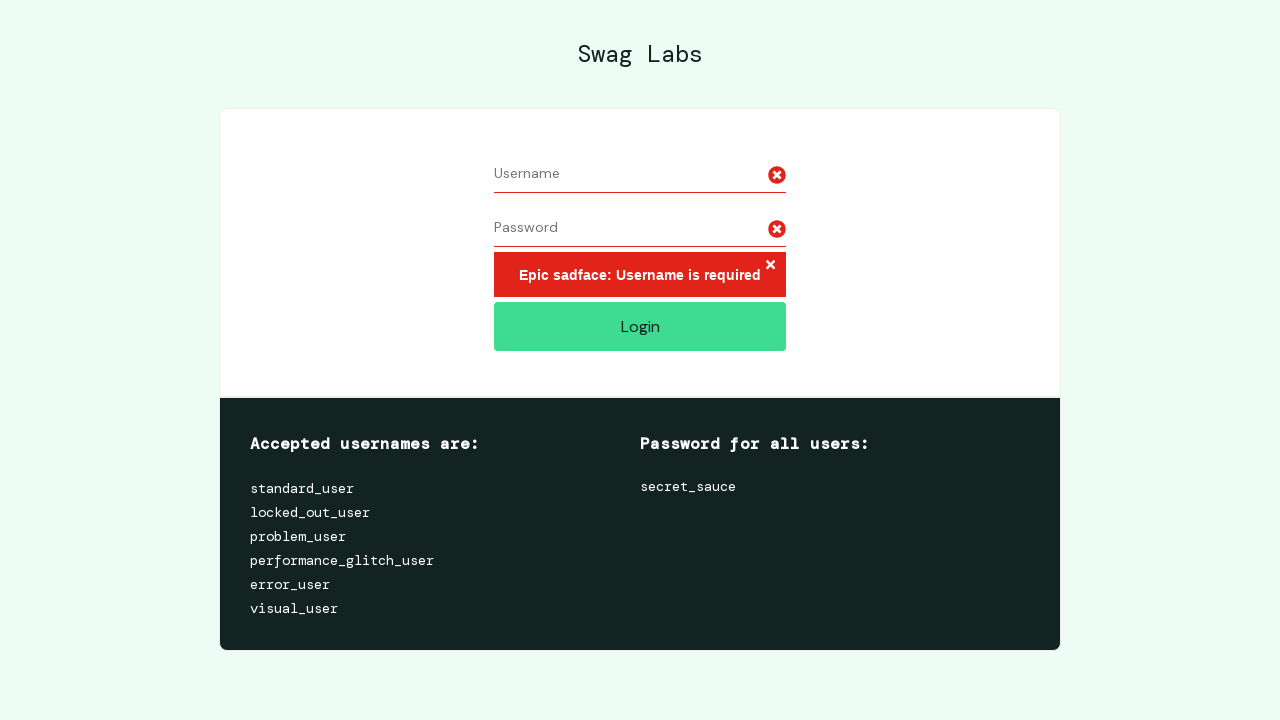

Verified error message contains 'Username' or 'required' text
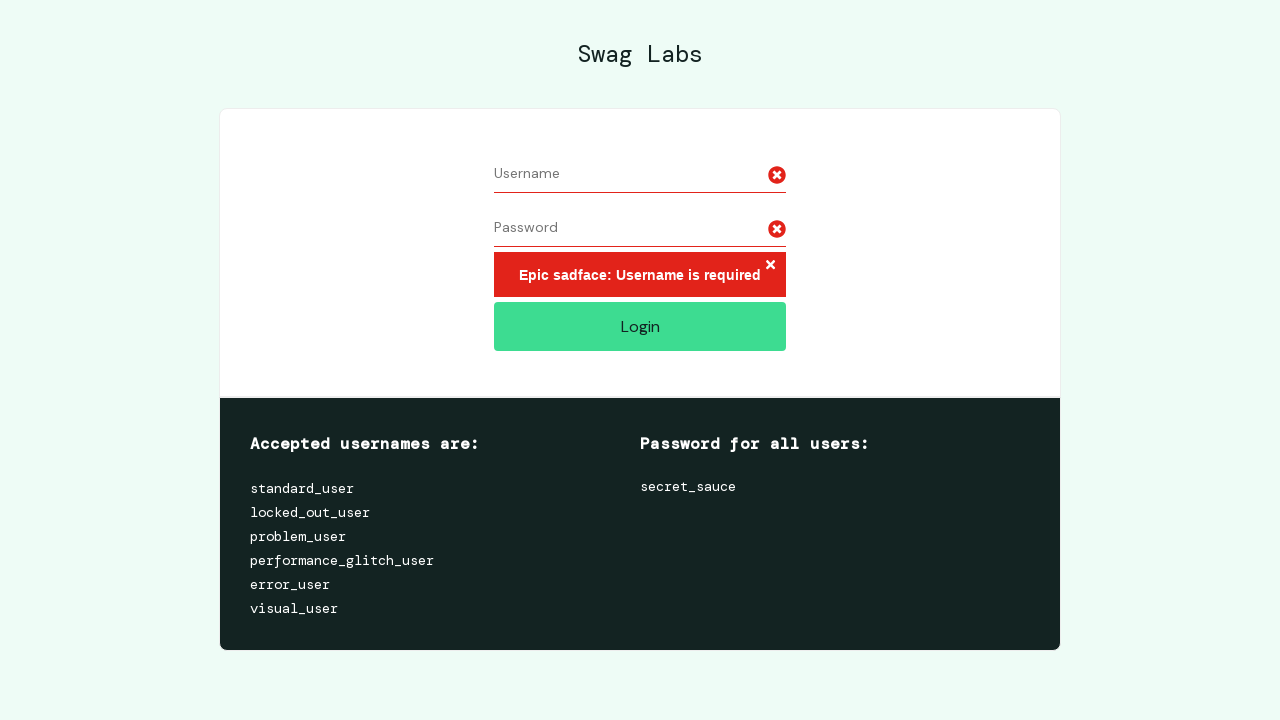

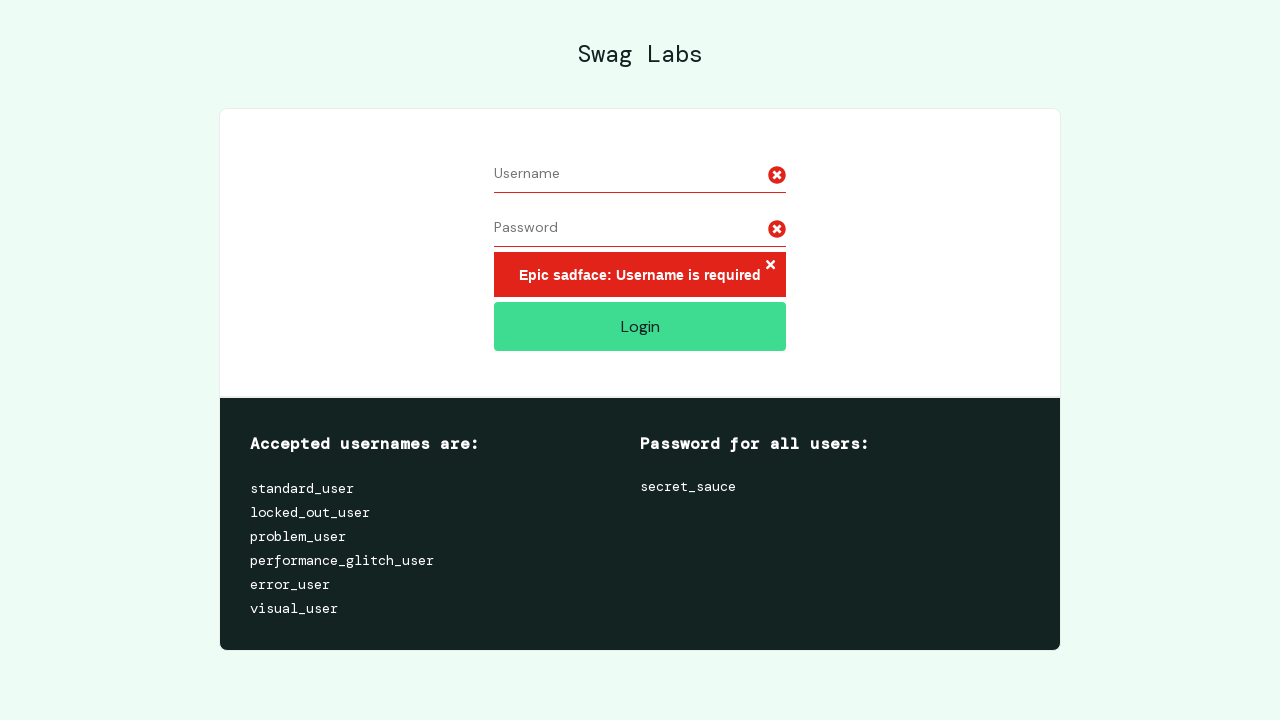